Tests keyboard navigation using Tab key to move between username and password fields and submit

Starting URL: https://omayo.blogspot.com

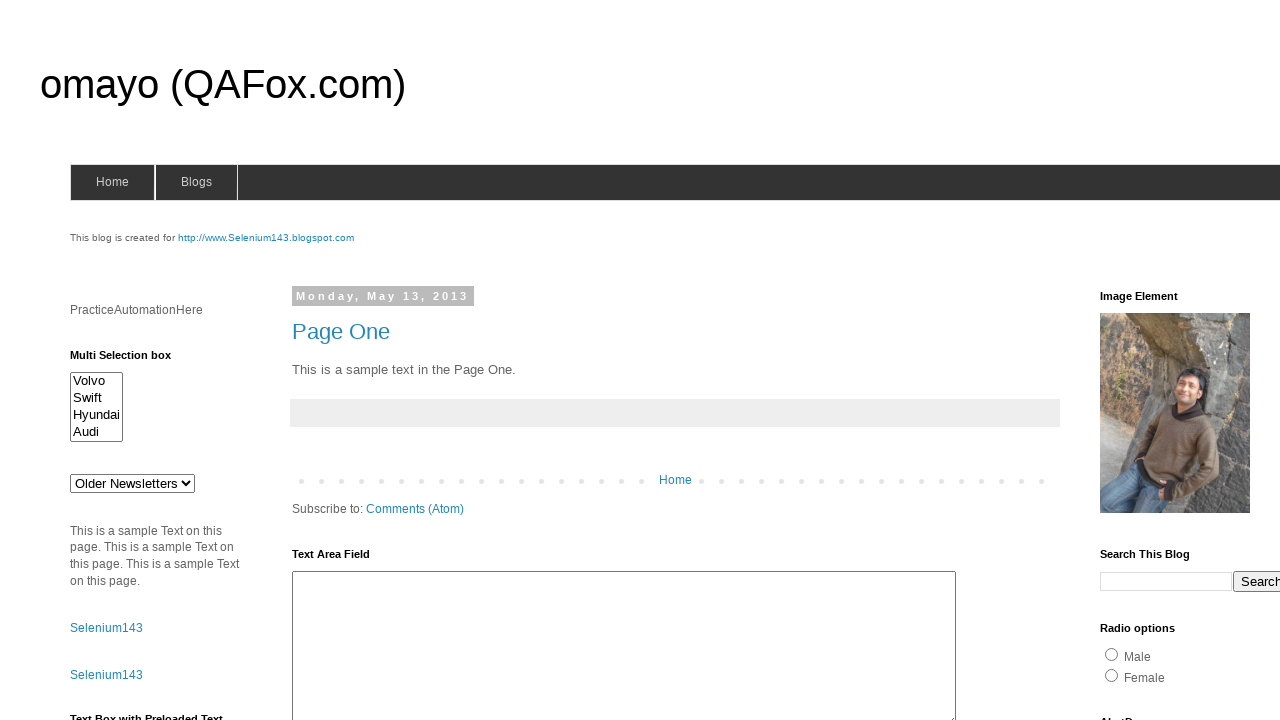

Filled username field with 'Mounika' on input[name='userid']
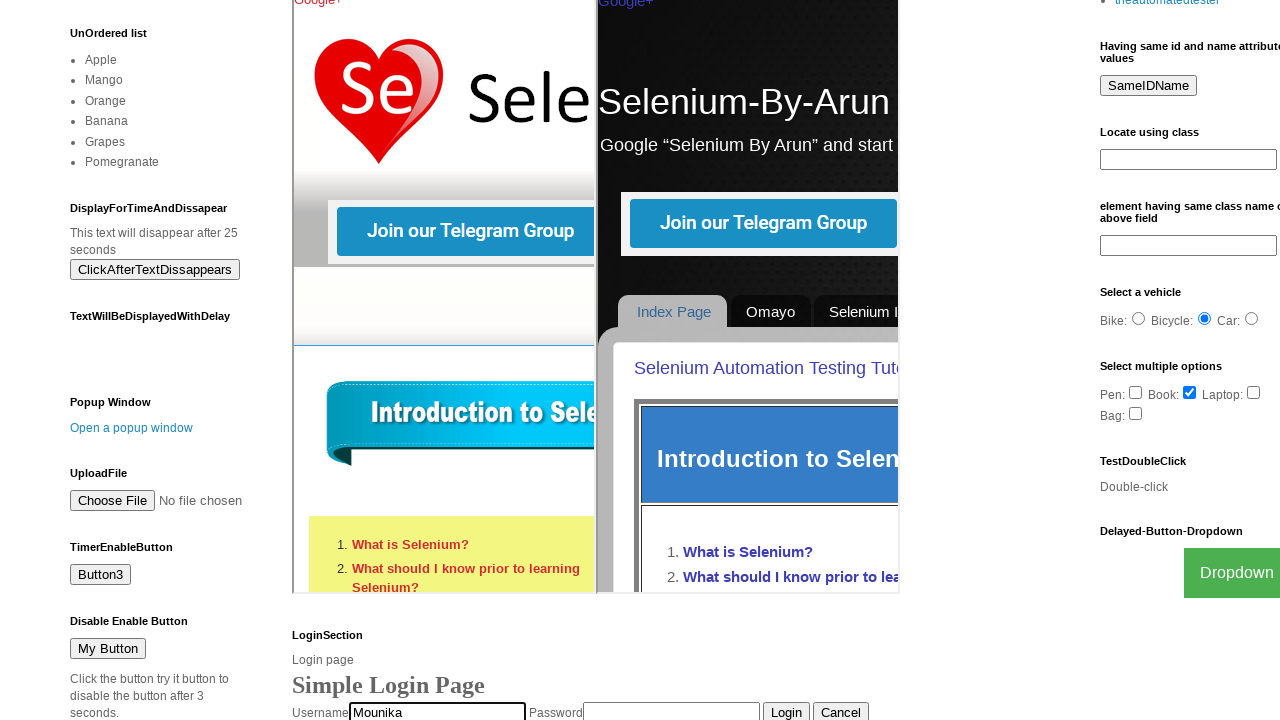

Pressed Tab key to navigate to password field
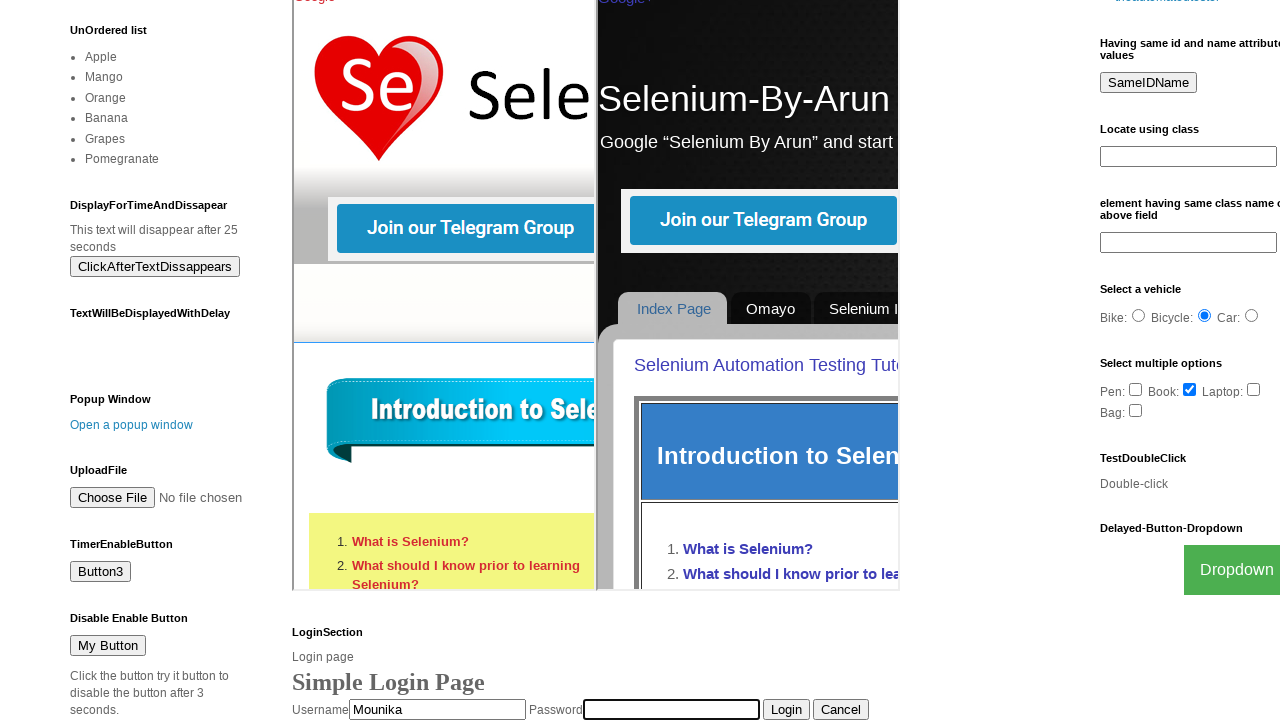

Filled password field with '1234' on input[name='pswrd']
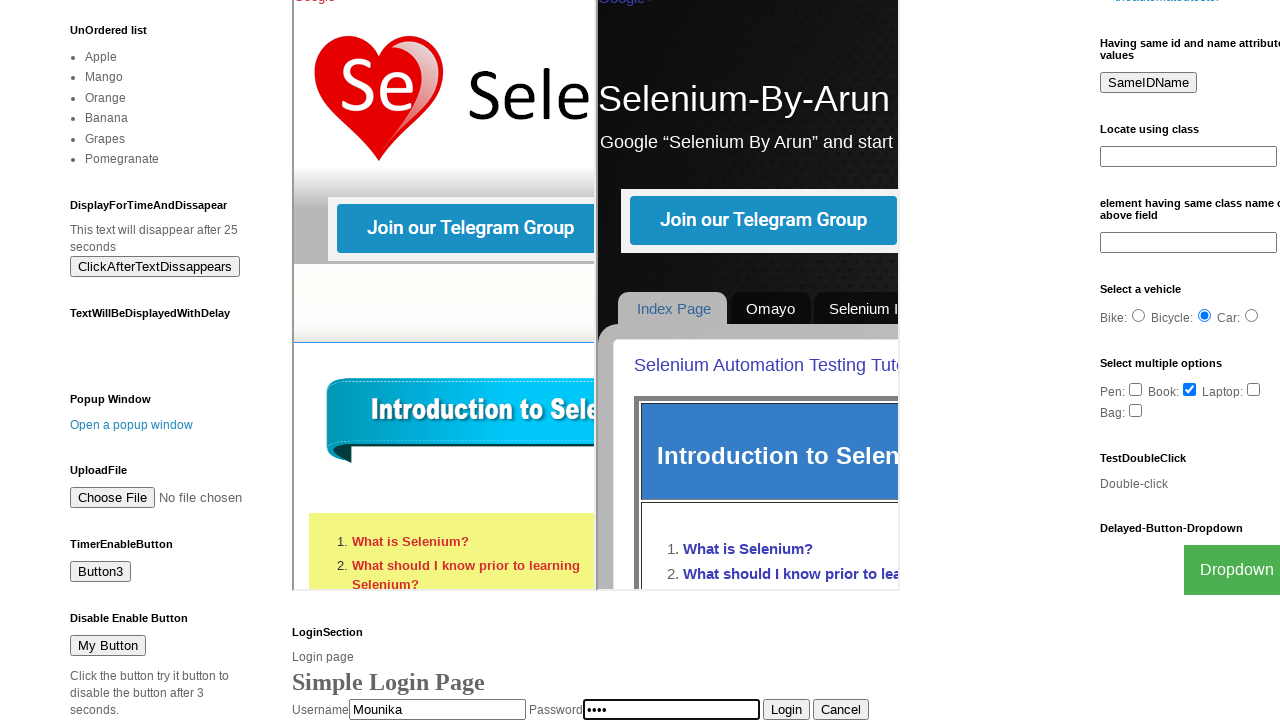

Pressed Tab key to navigate to submit button
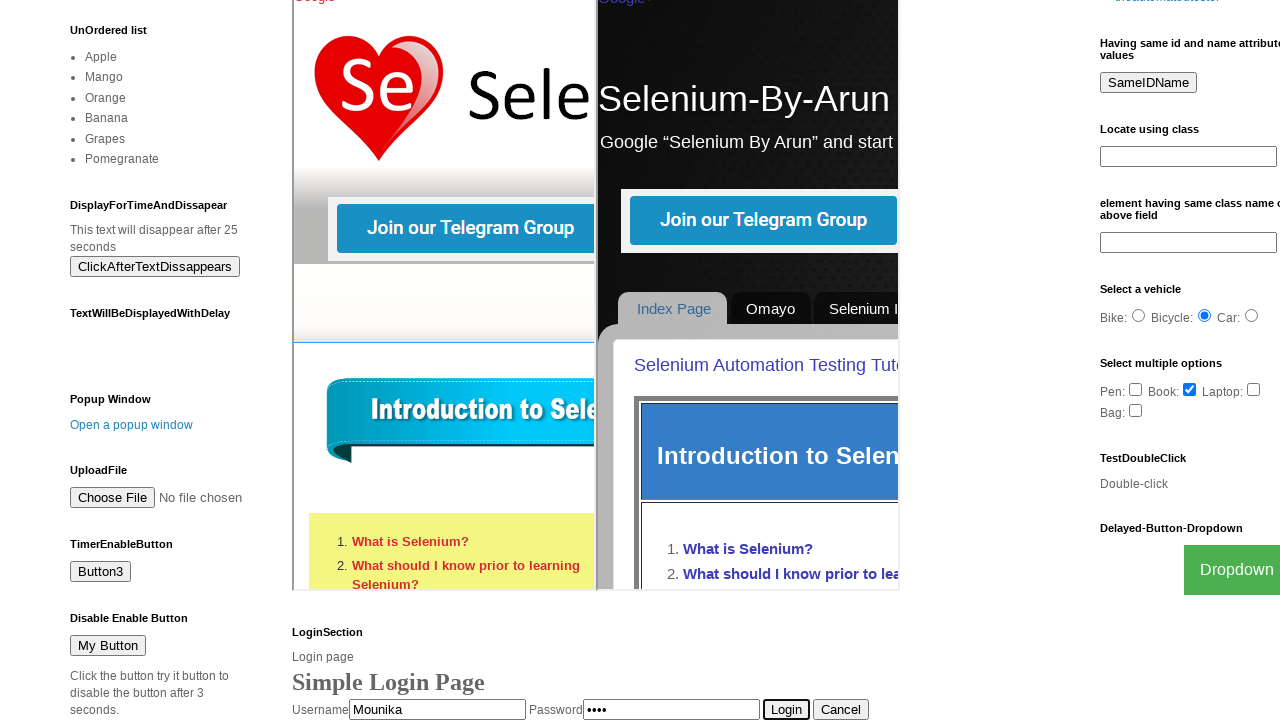

Pressed Enter key to submit the form
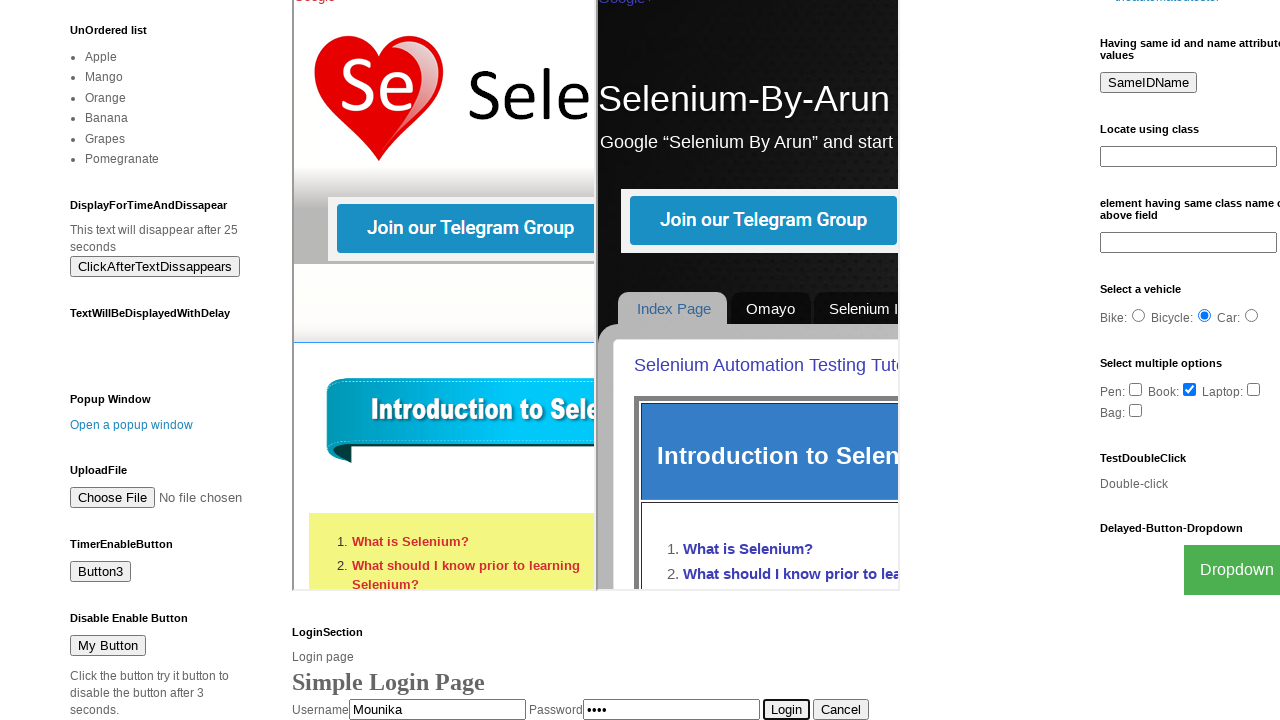

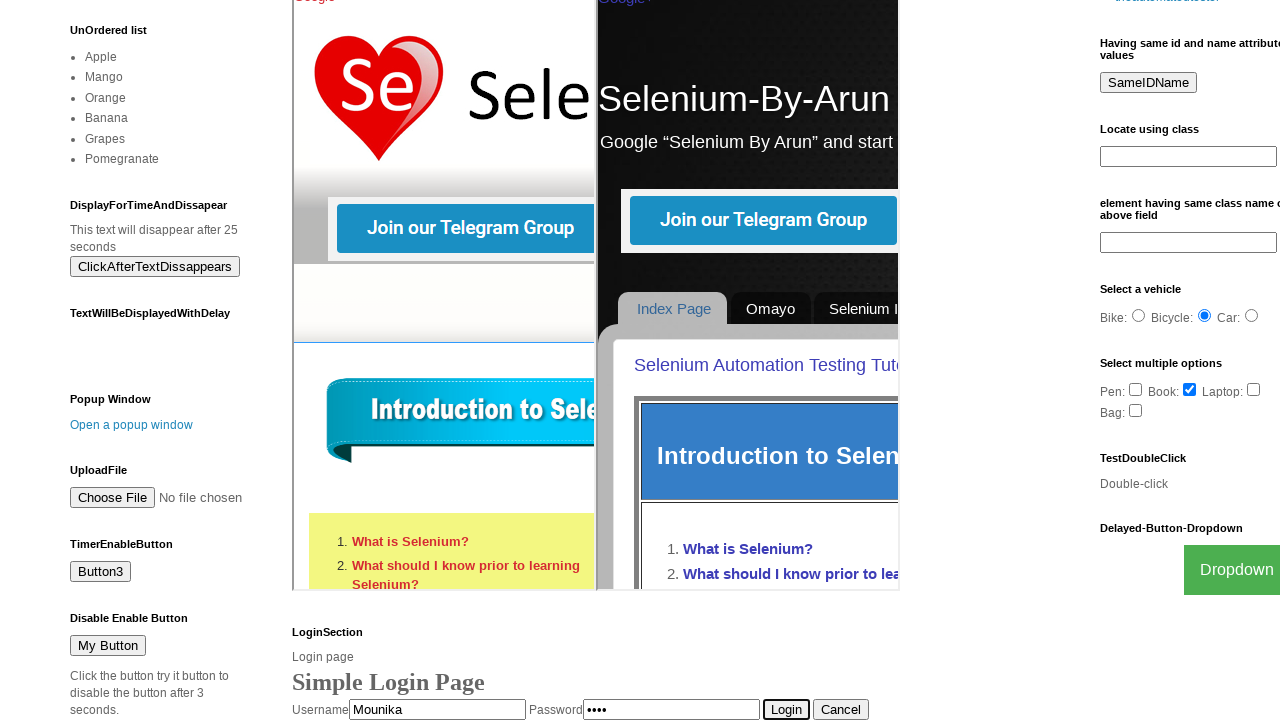